Tests the multiple windows functionality by clicking on a link that opens a new browser window

Starting URL: https://the-internet.herokuapp.com/windows

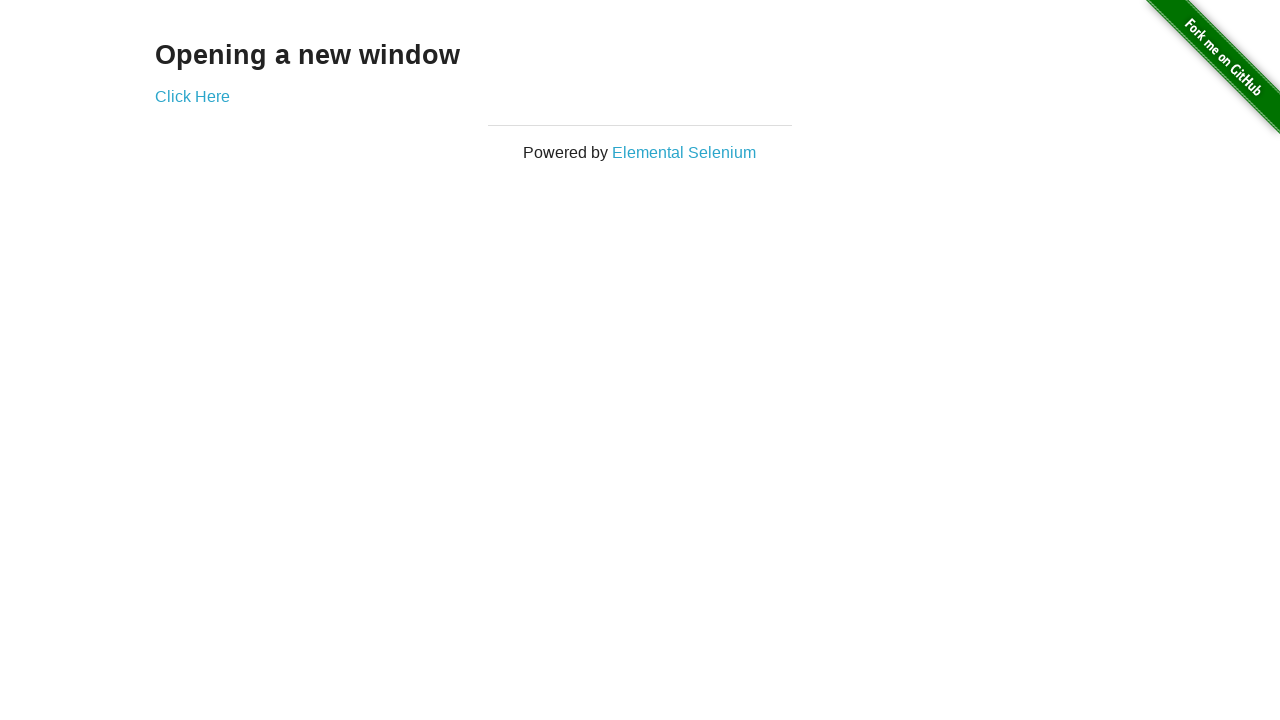

Clicked the 'Click Here' link to open a new window at (192, 96) on xpath=//div[@class='example']/a
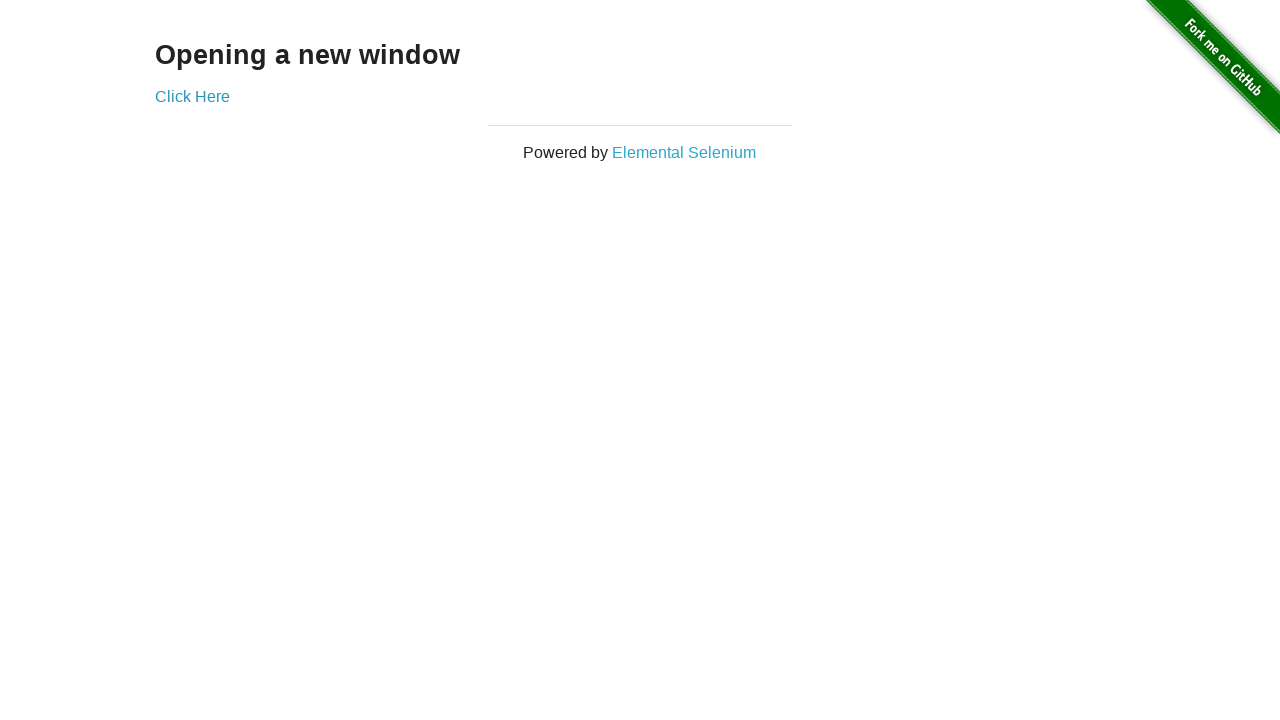

New window/tab opened after clicking link at (192, 96) on xpath=//div[@class='example']/a
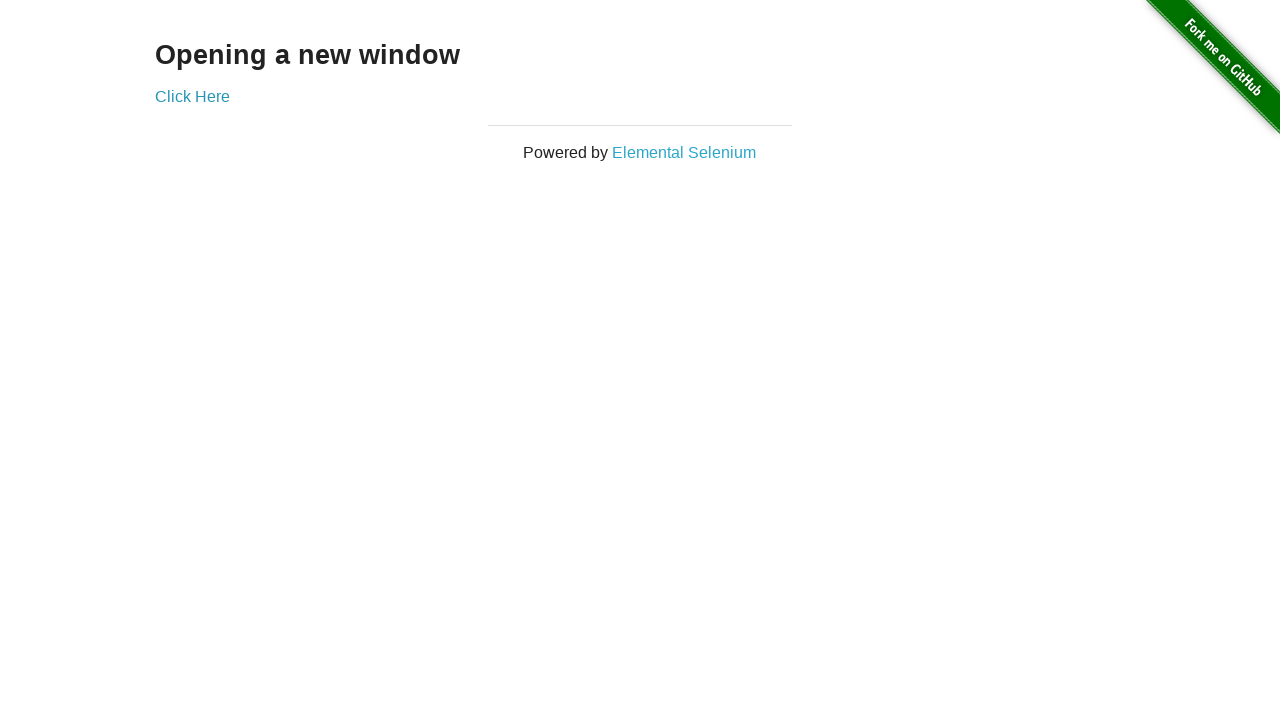

New page loaded completely
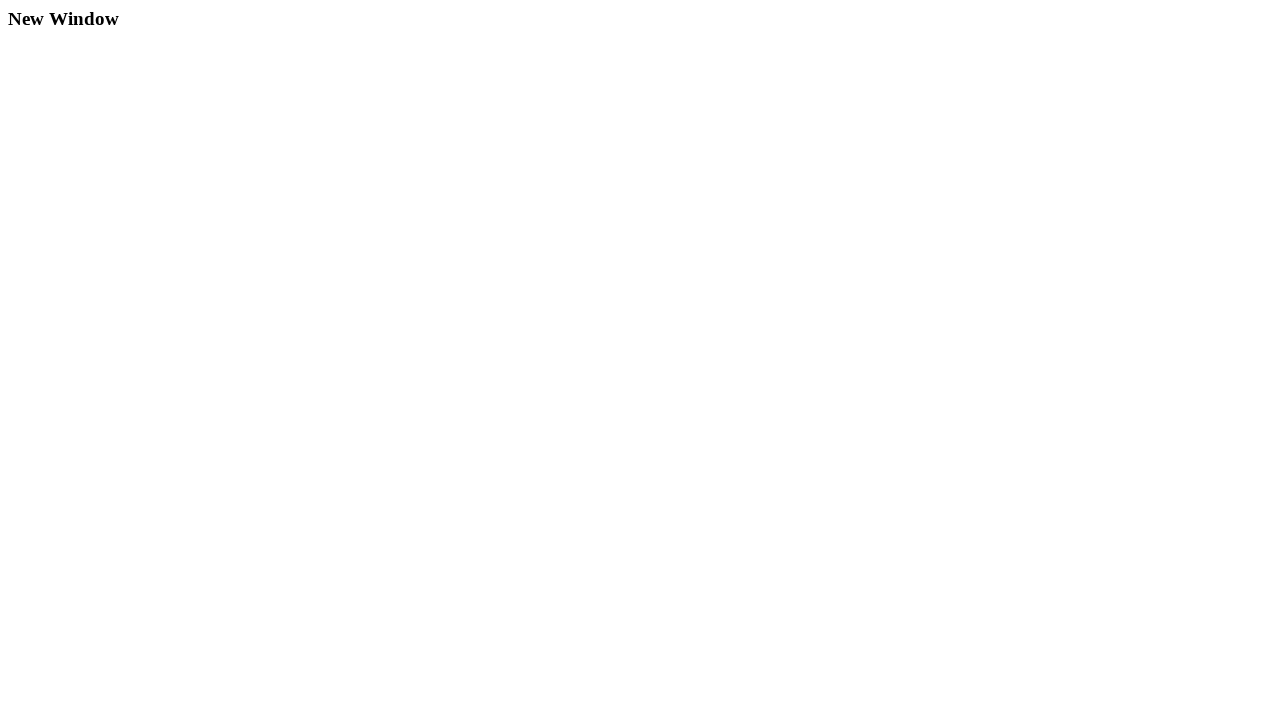

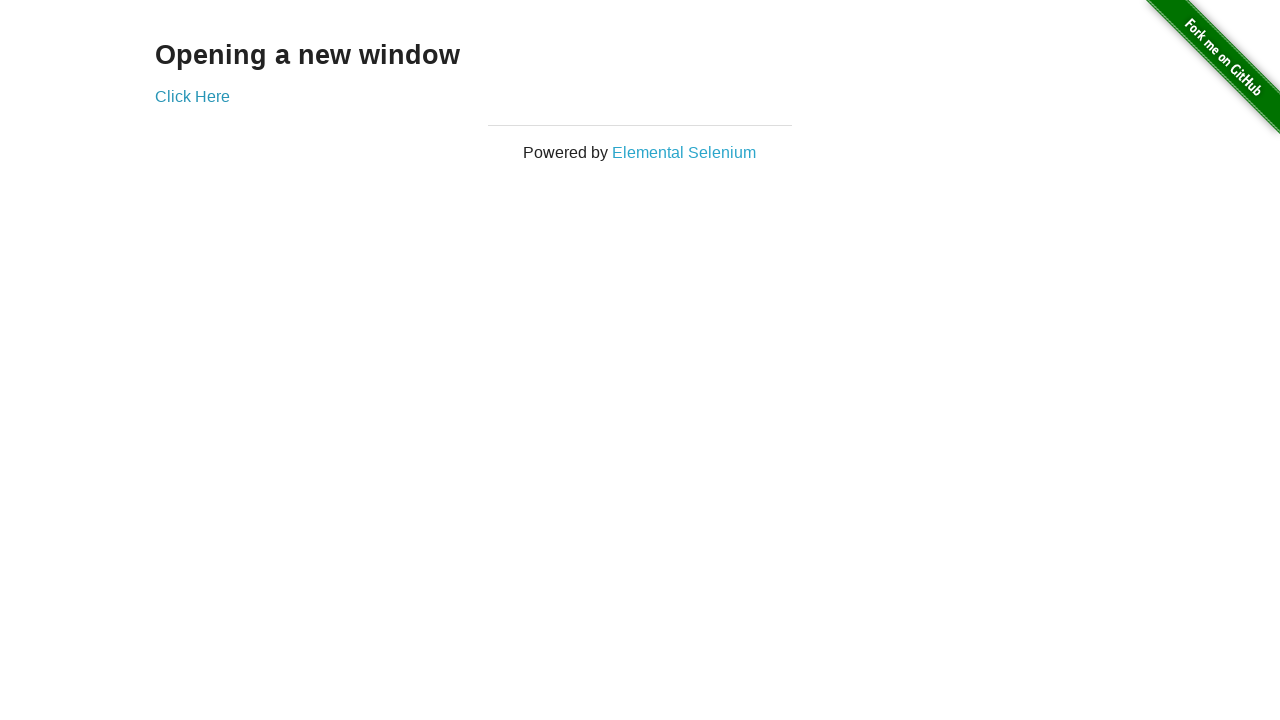